Tests multiple radio buttons by clicking all radio buttons with name 'radioButton'

Starting URL: https://rahulshettyacademy.com/AutomationPractice/

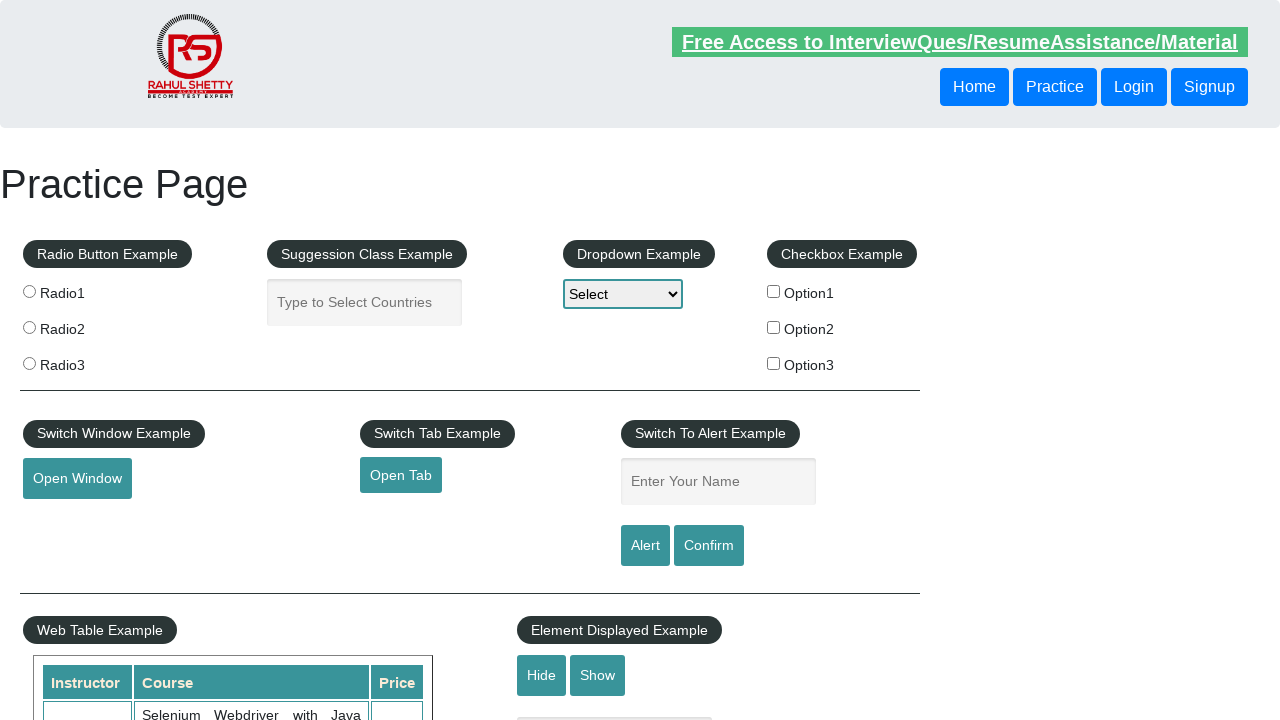

Located all radio buttons with name 'radioButton'
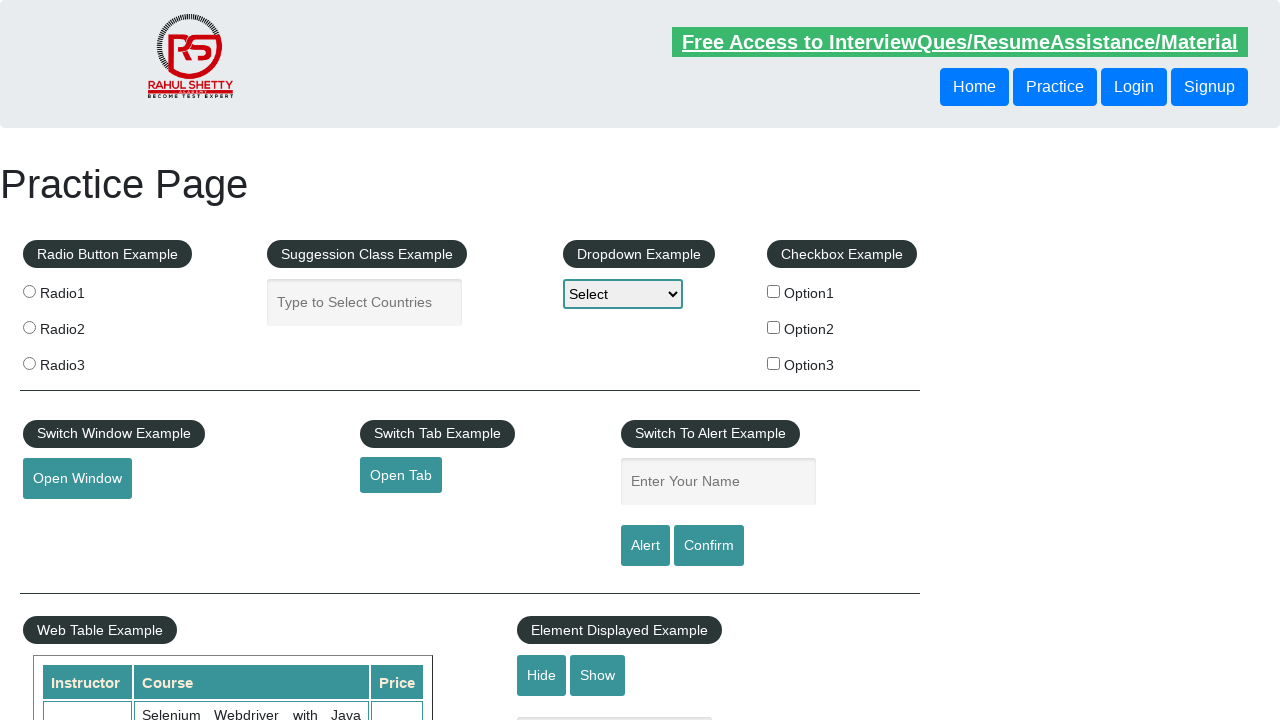

Clicked a radio button at (29, 291) on input[name='radioButton'] >> nth=0
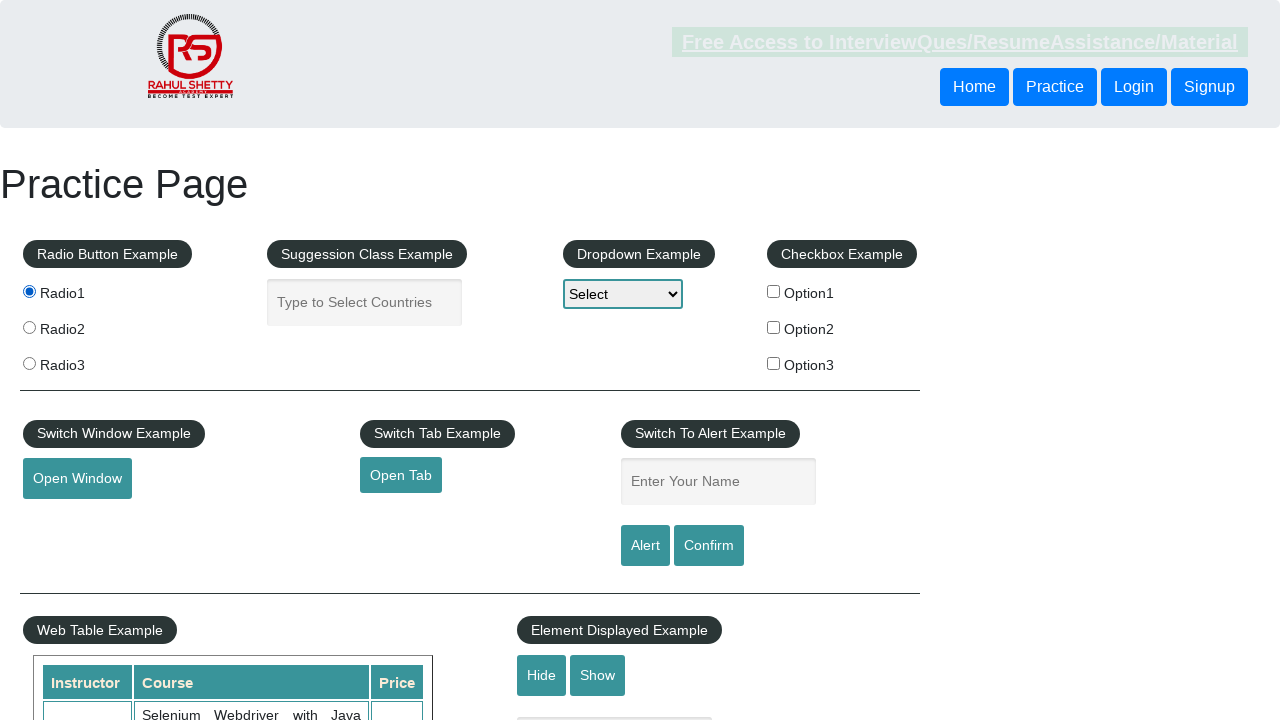

Clicked a radio button at (29, 327) on input[name='radioButton'] >> nth=1
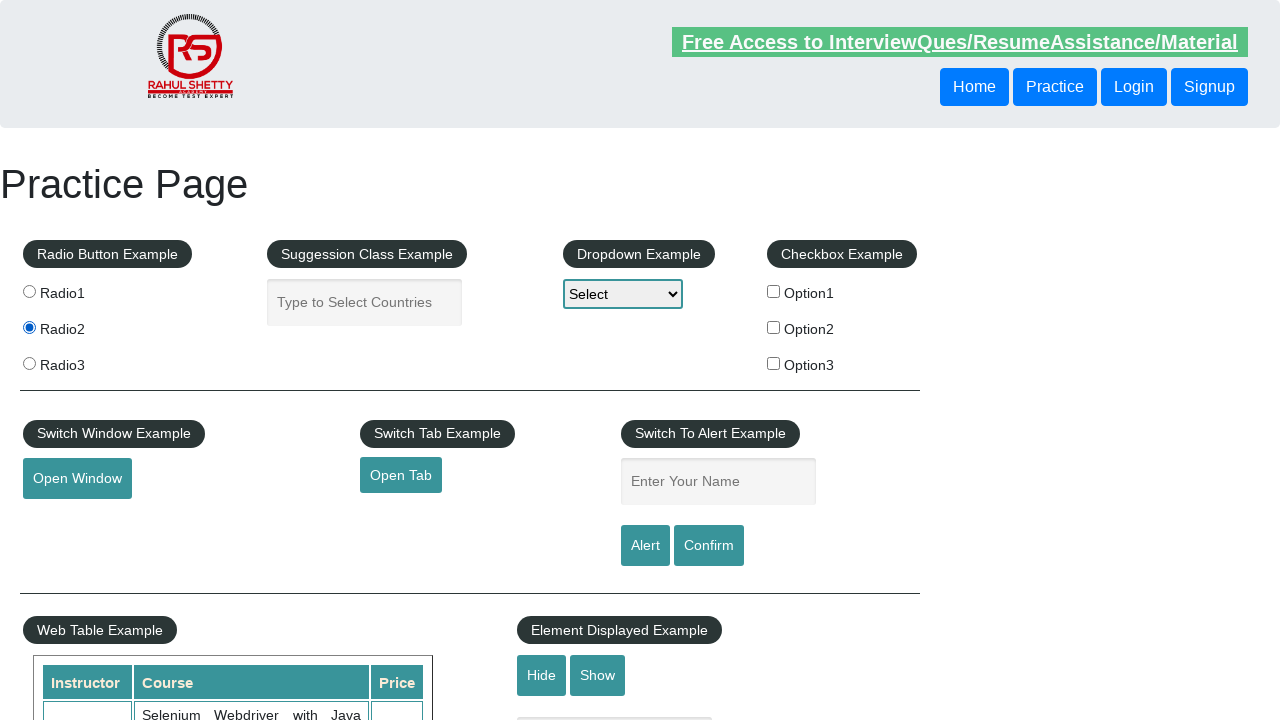

Clicked a radio button at (29, 363) on input[name='radioButton'] >> nth=2
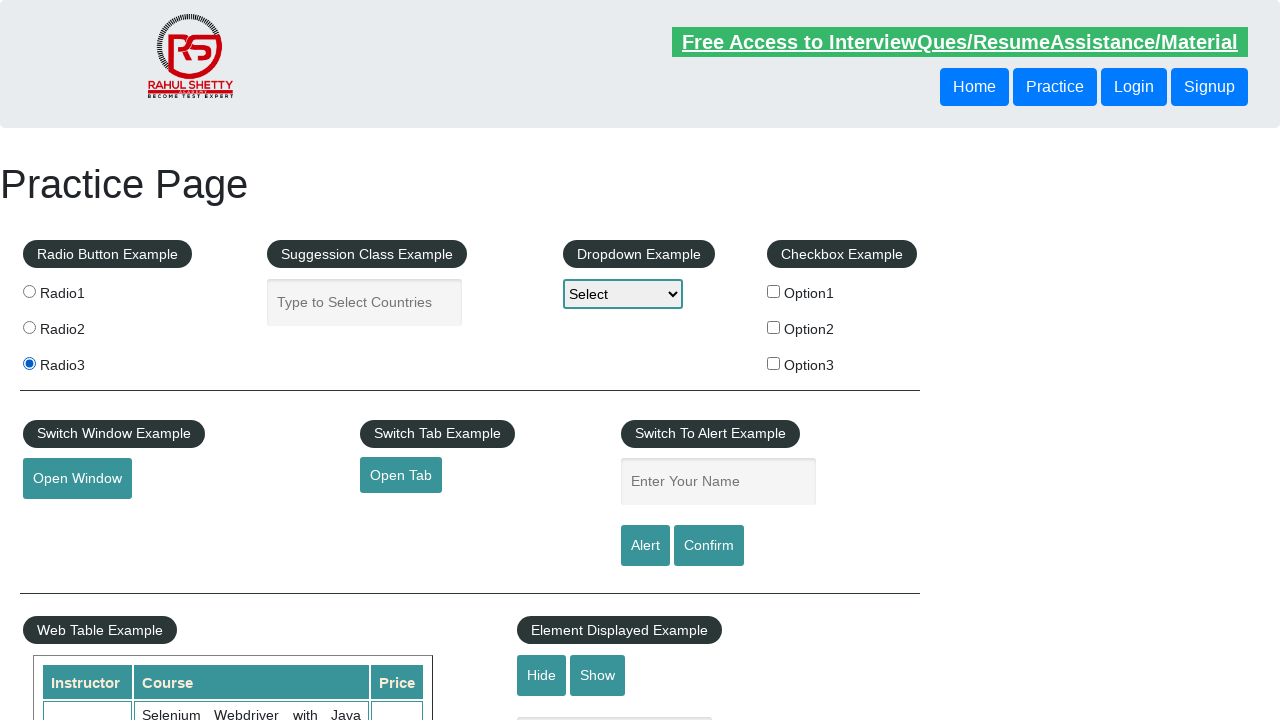

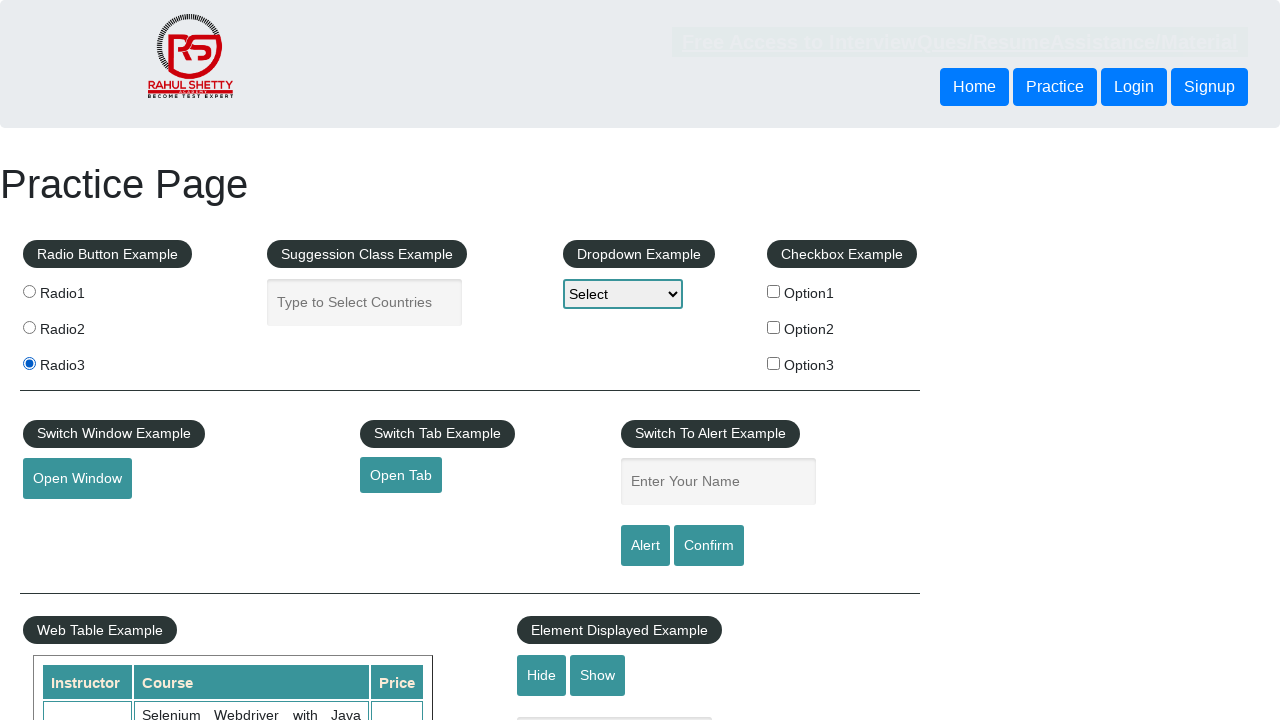